Tests window/tab switching and alert handling by opening a new tab, switching between tabs, and accepting an alert dialog

Starting URL: https://formy-project.herokuapp.com/switch-window

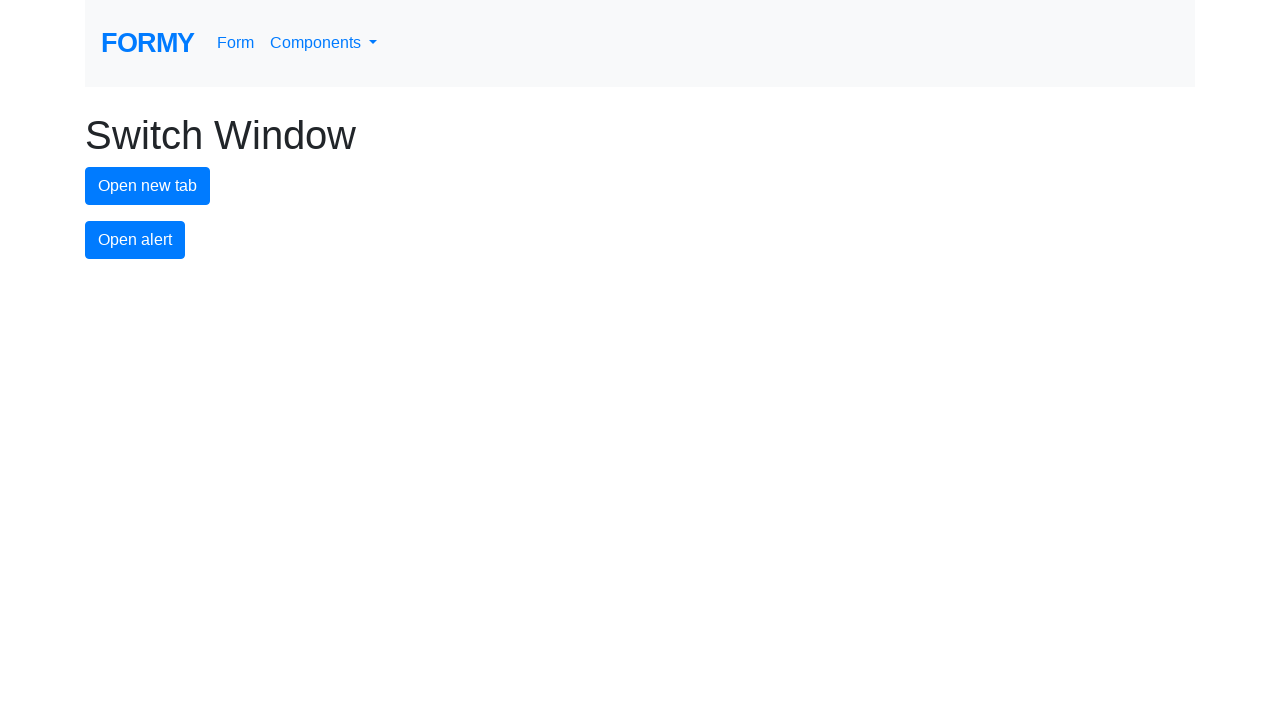

Clicked new tab button to open a new tab at (148, 186) on #new-tab-button
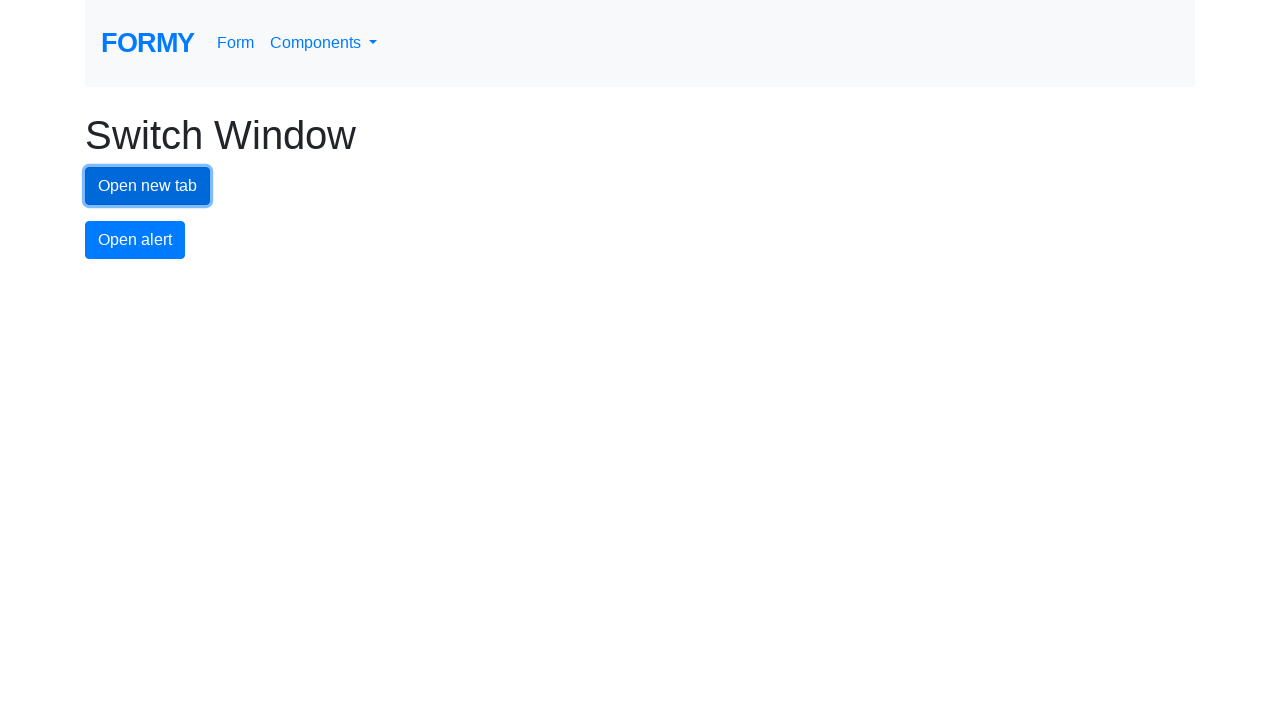

New tab opened and captured
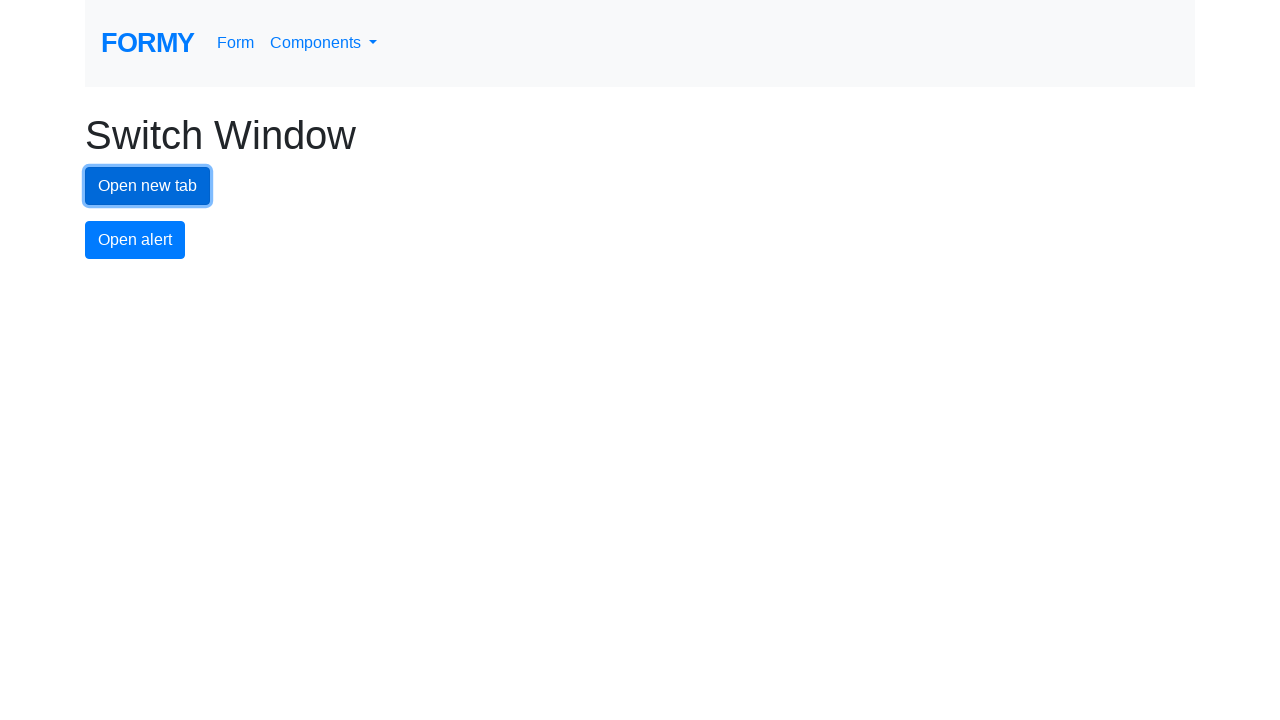

Switched to new tab
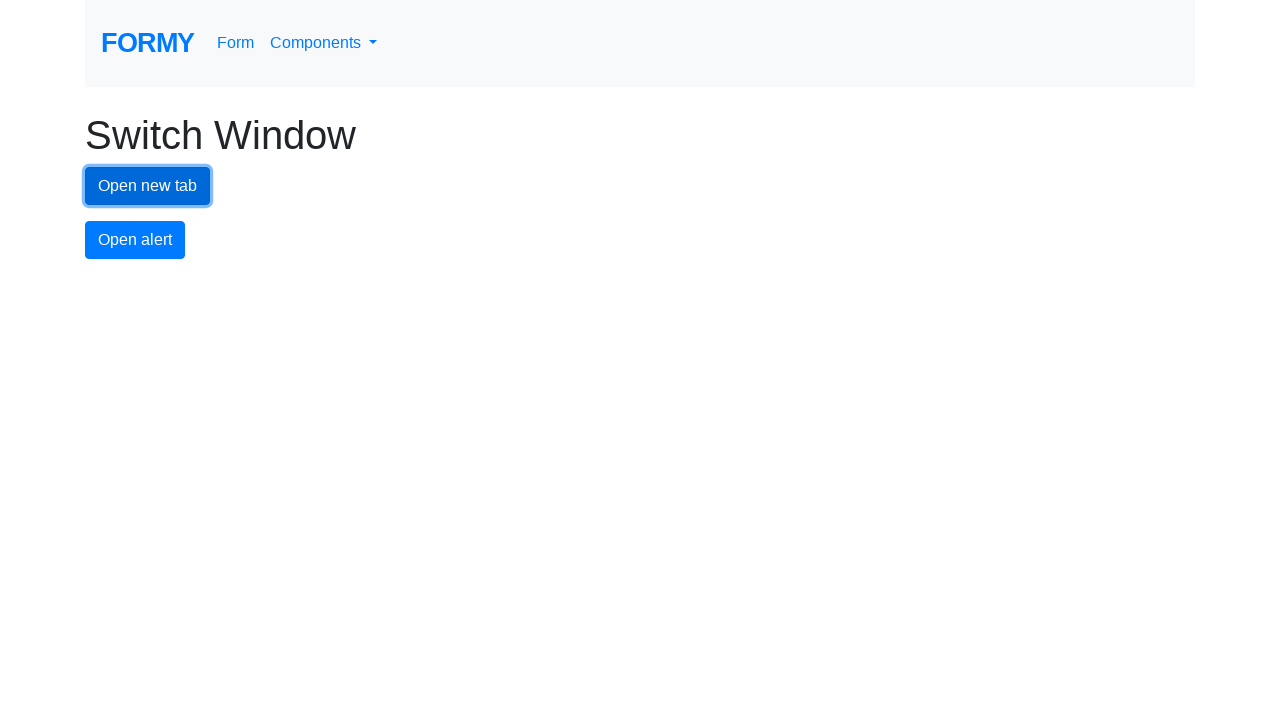

Switched back to original tab
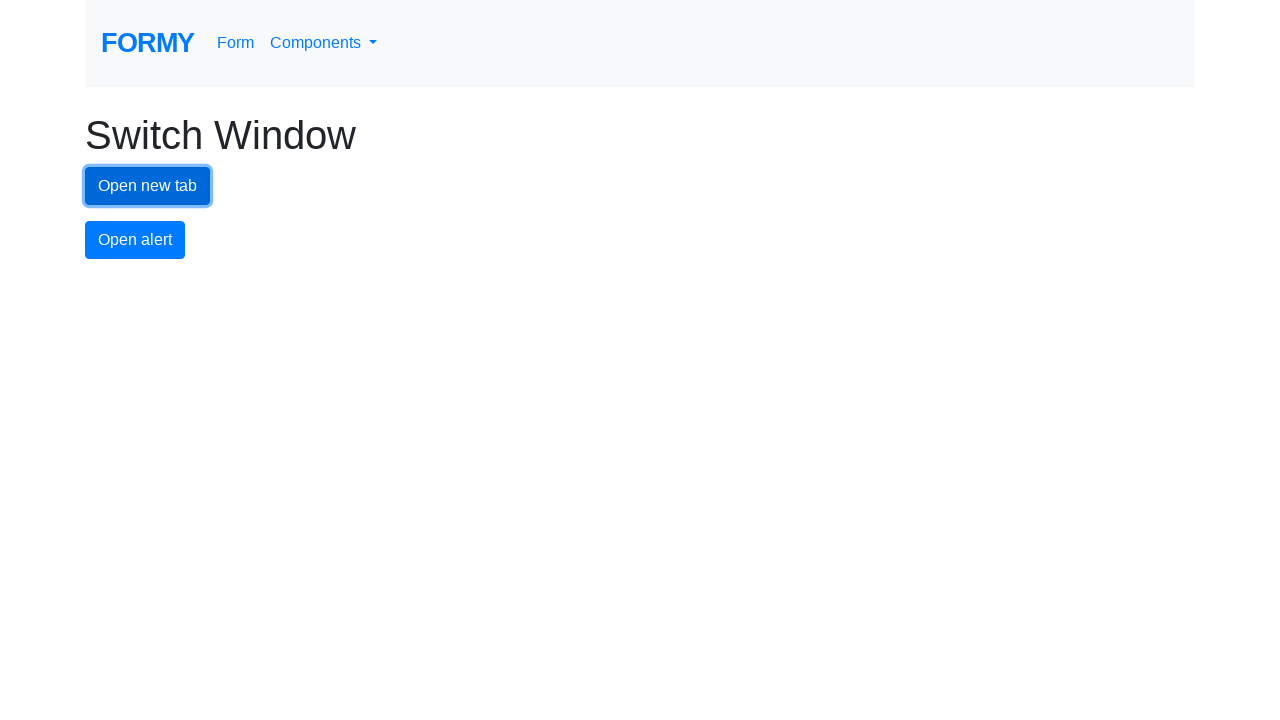

Set up dialog handler to accept alerts
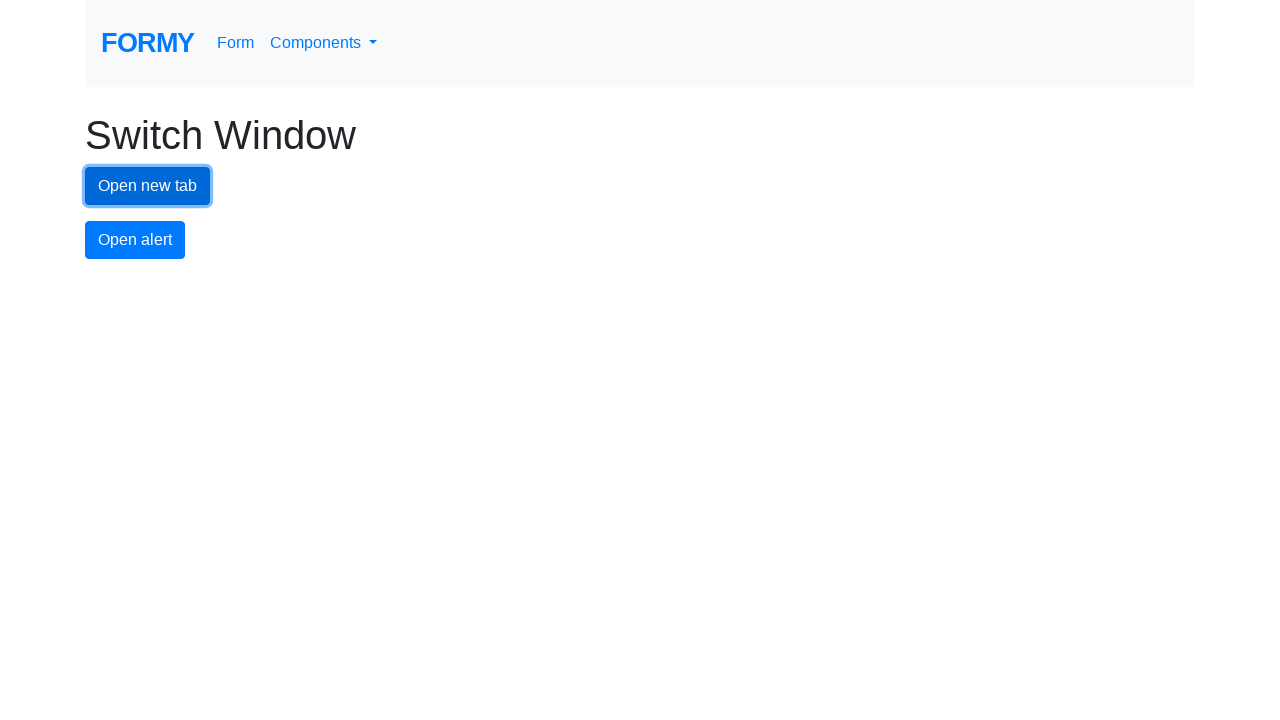

Clicked alert button and accepted the alert dialog at (135, 240) on #alert-button
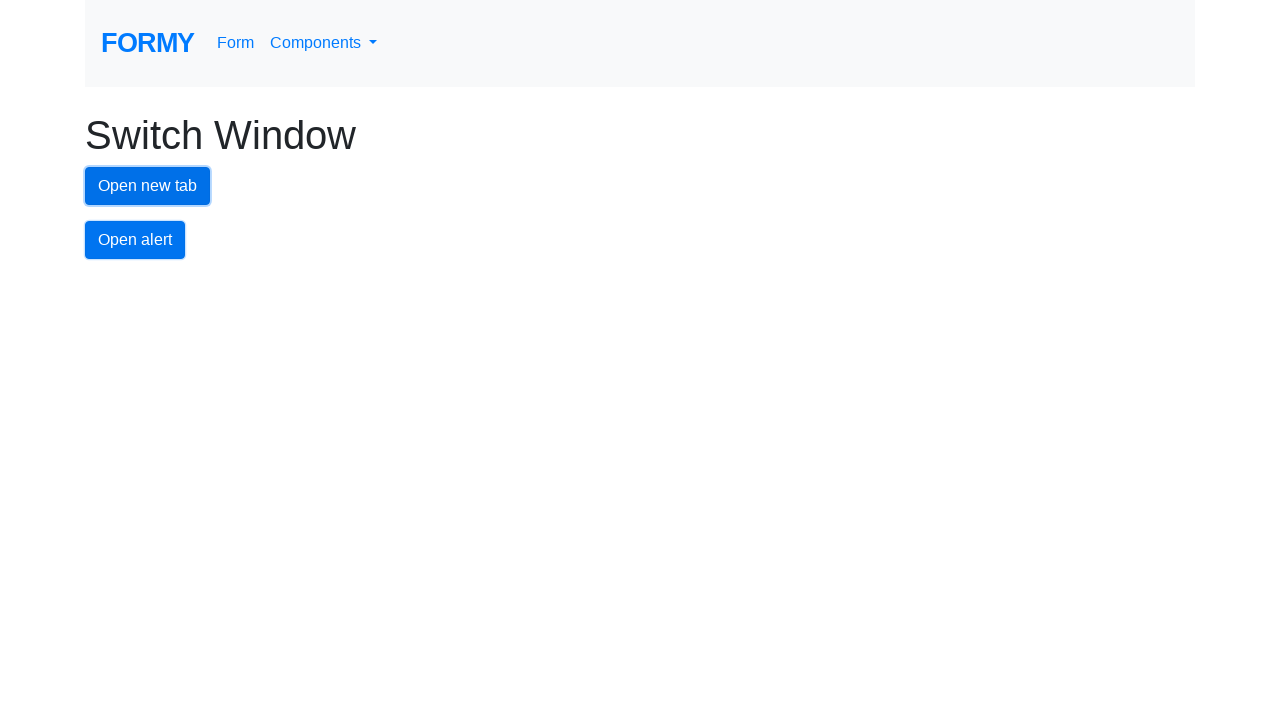

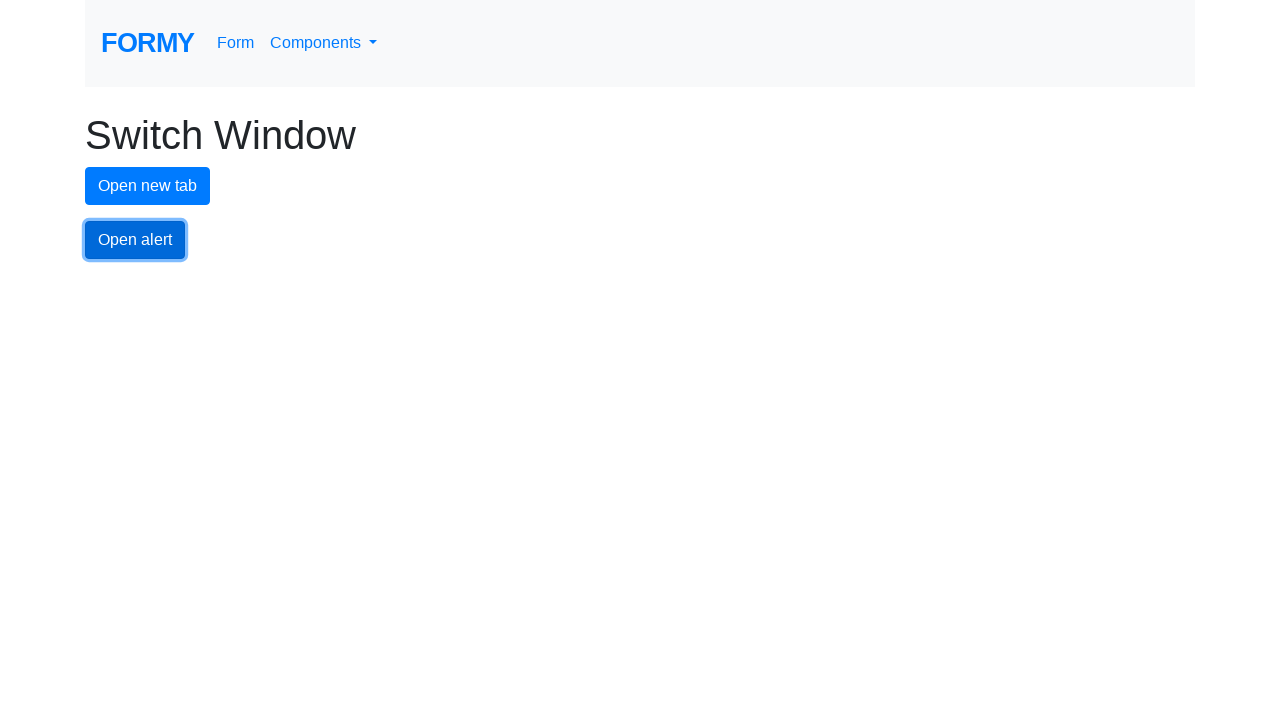